Tests login form validation by attempting to login with invalid credentials and verifying error message appears

Starting URL: https://app.vytrack.com/user/login

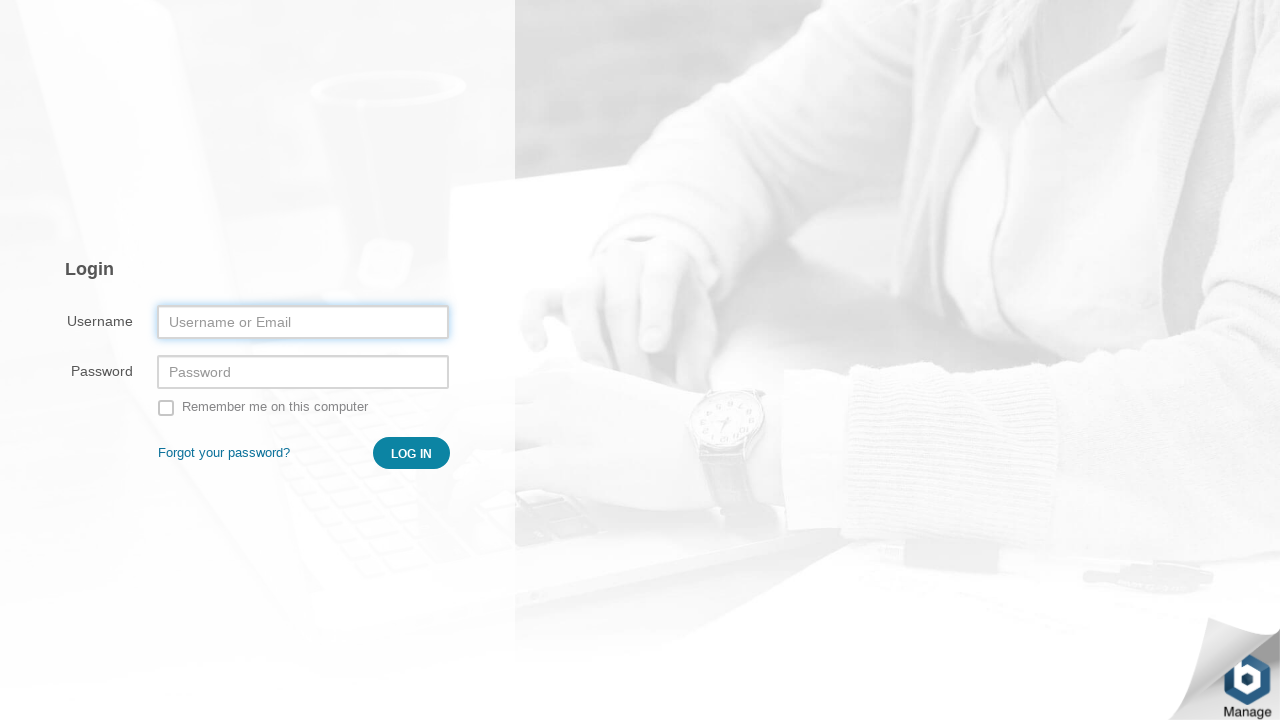

Filled username field with 'wrongusername' on #prependedInput
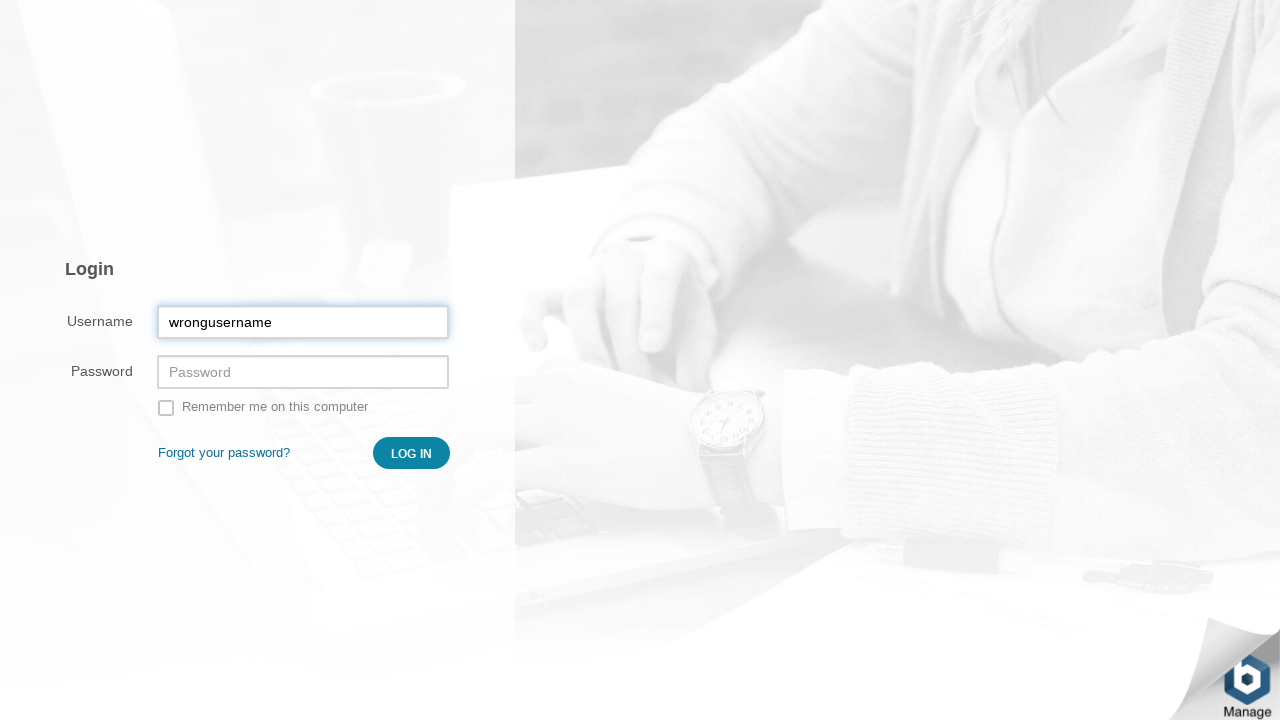

Filled password field with 'wrongpassword' on #prependedInput2
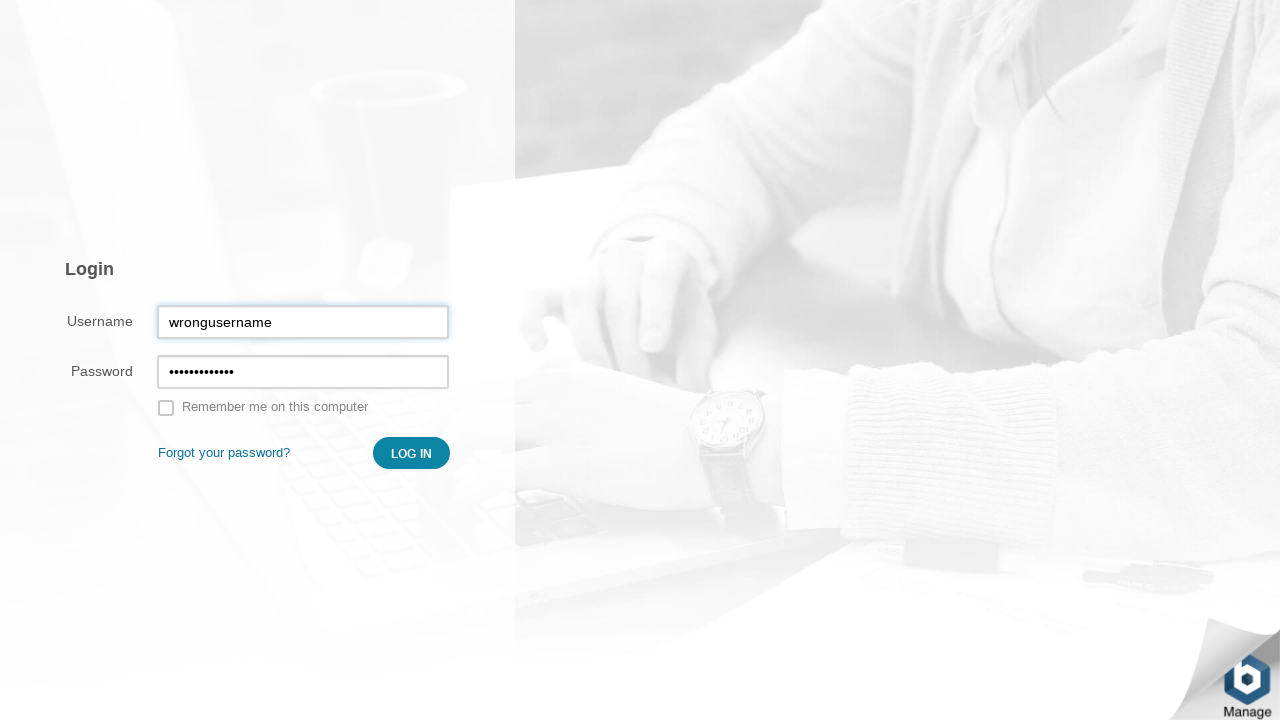

Clicked login submit button at (412, 453) on #_submit
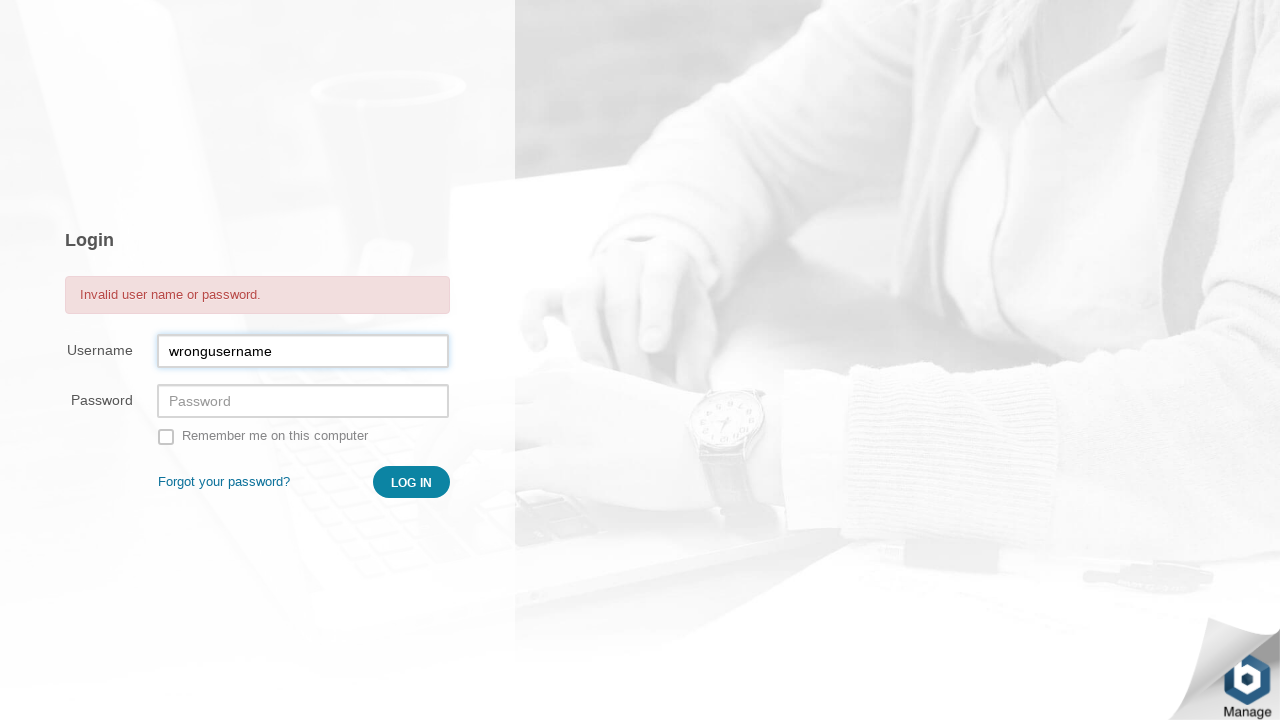

Error message appeared on login form
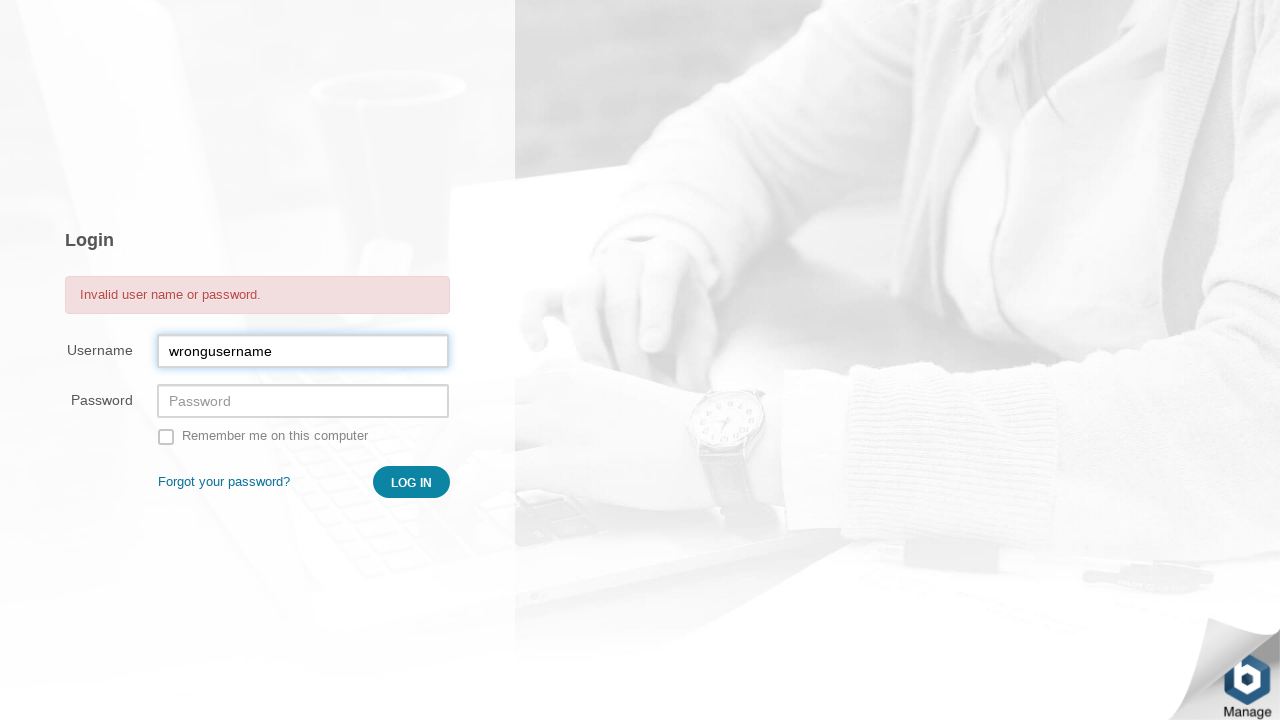

Verified error message contains 'Invalid user name or password.'
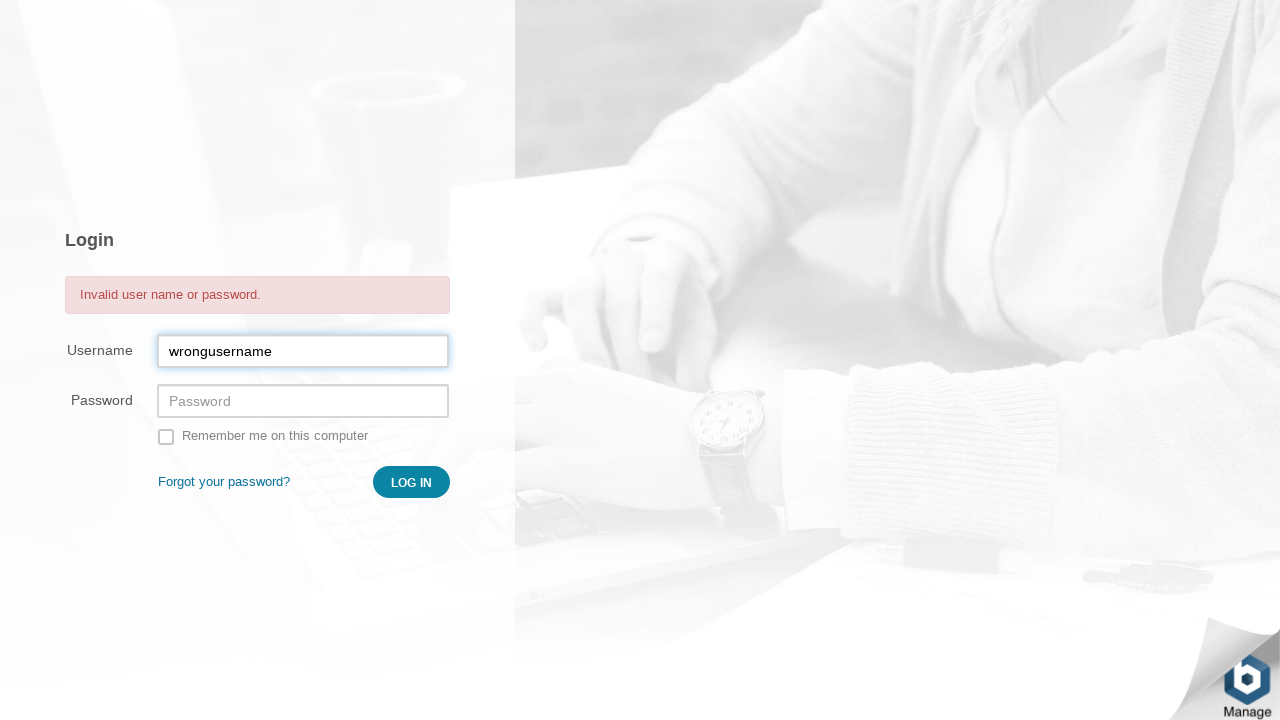

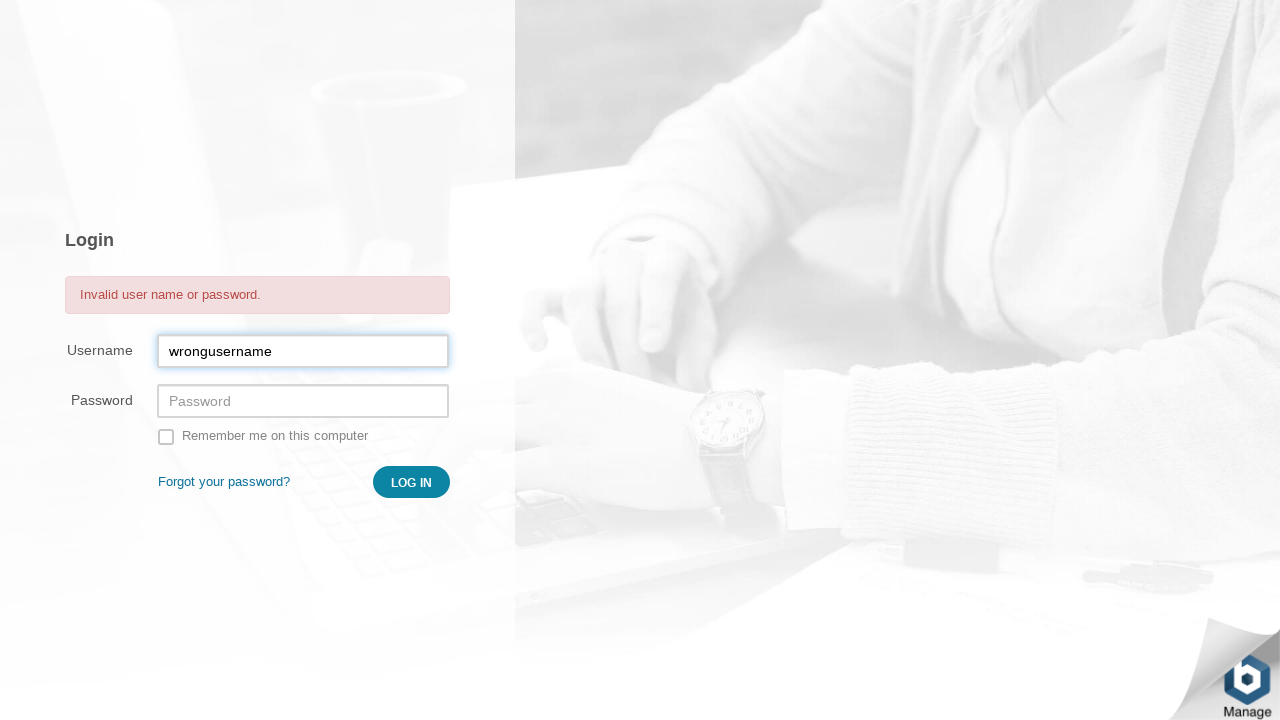